Tests dropdown select by selecting the third option

Starting URL: https://bonigarcia.dev/selenium-webdriver-java/web-form.html

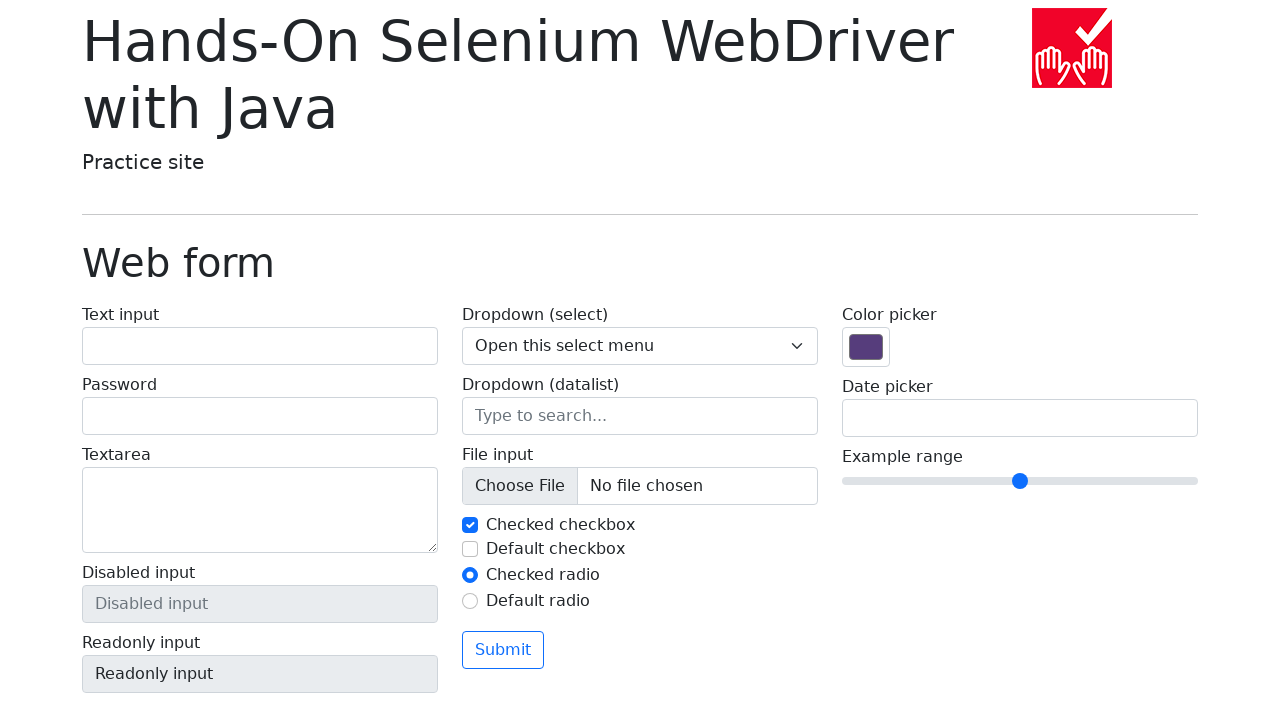

Located dropdown select element with name 'my-select'
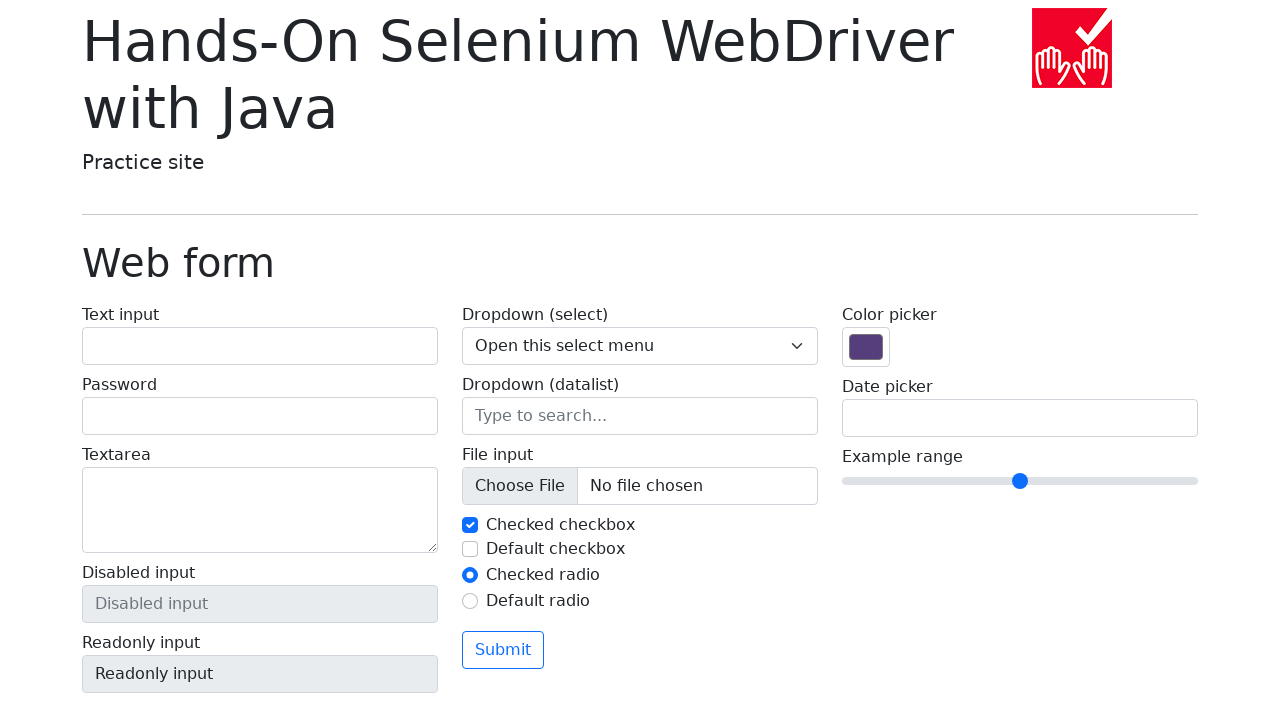

Selected third option (value='2') from dropdown on select[name='my-select']
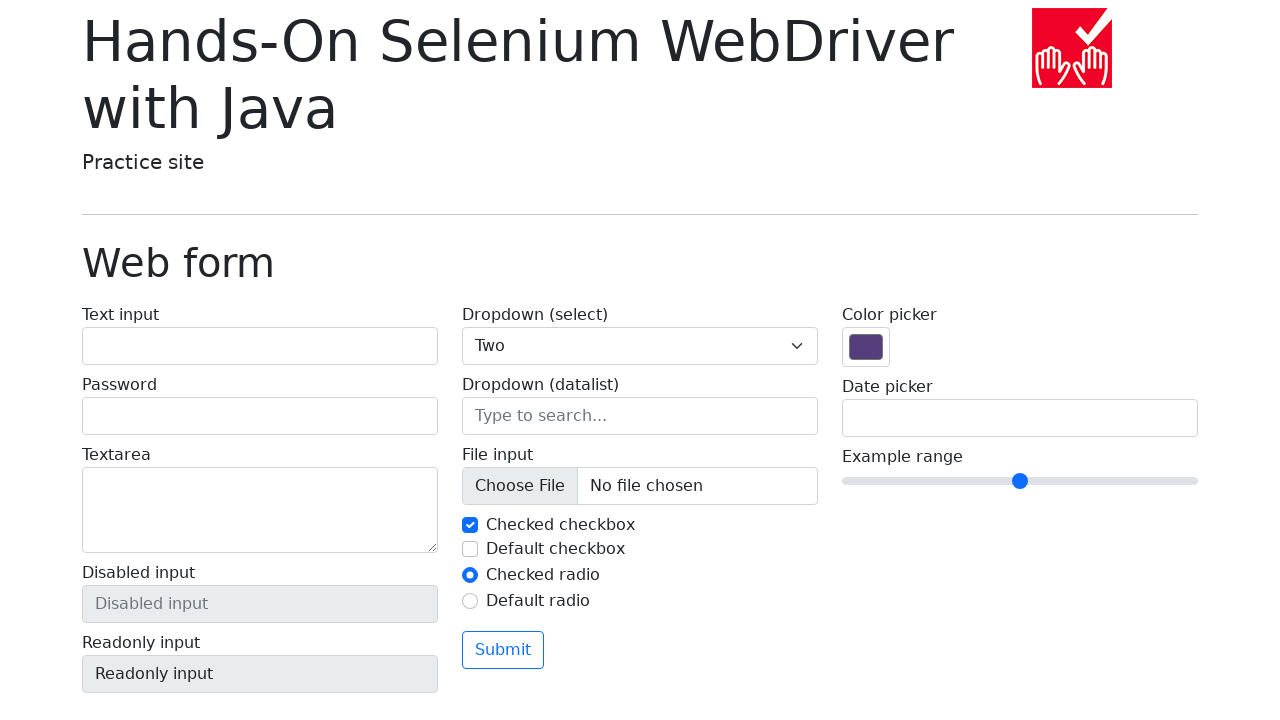

Verified dropdown selection value equals '2'
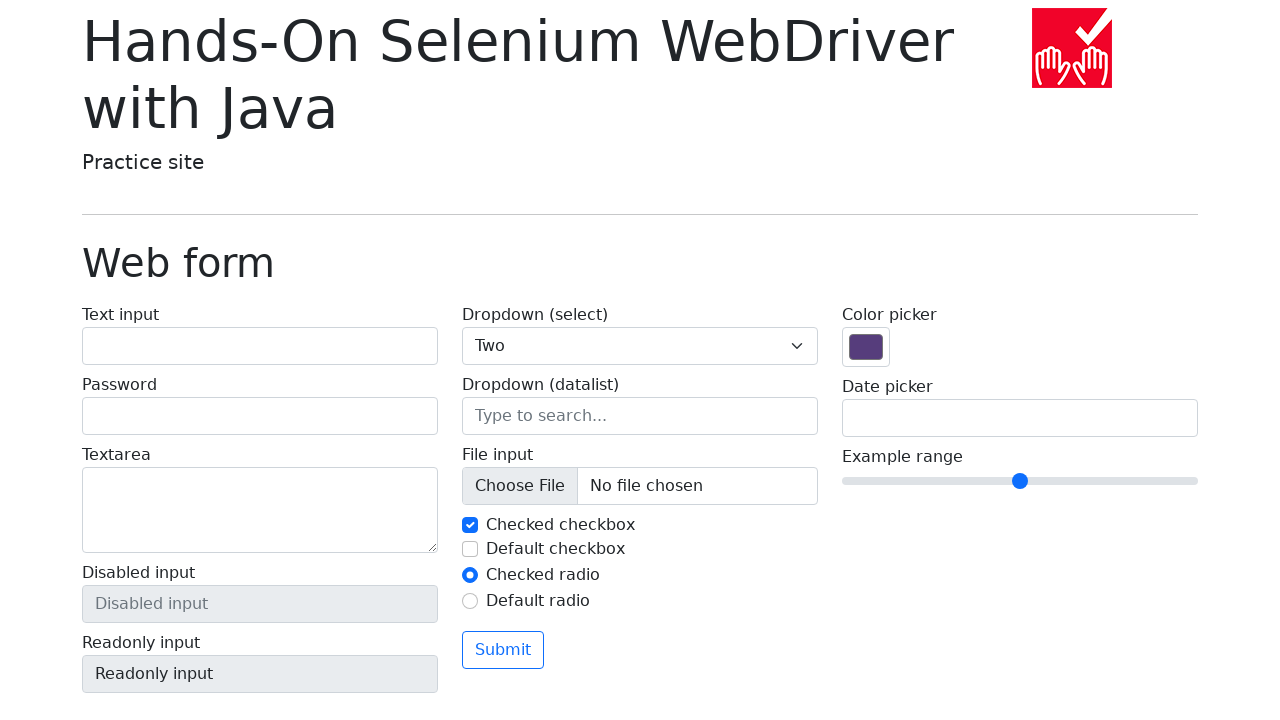

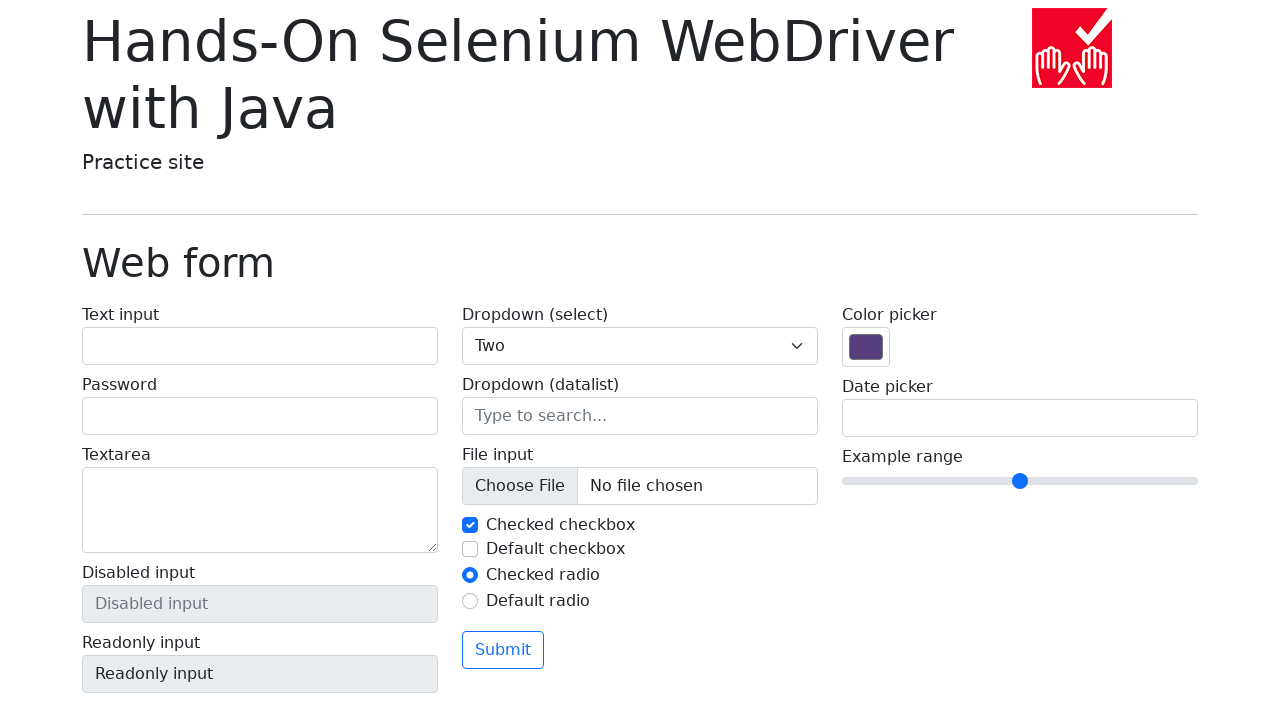